Tests search dropdown functionality by typing "iPhone" and verifying that dropdown suggestions contain iPhone

Starting URL: https://www.ekupi.ba

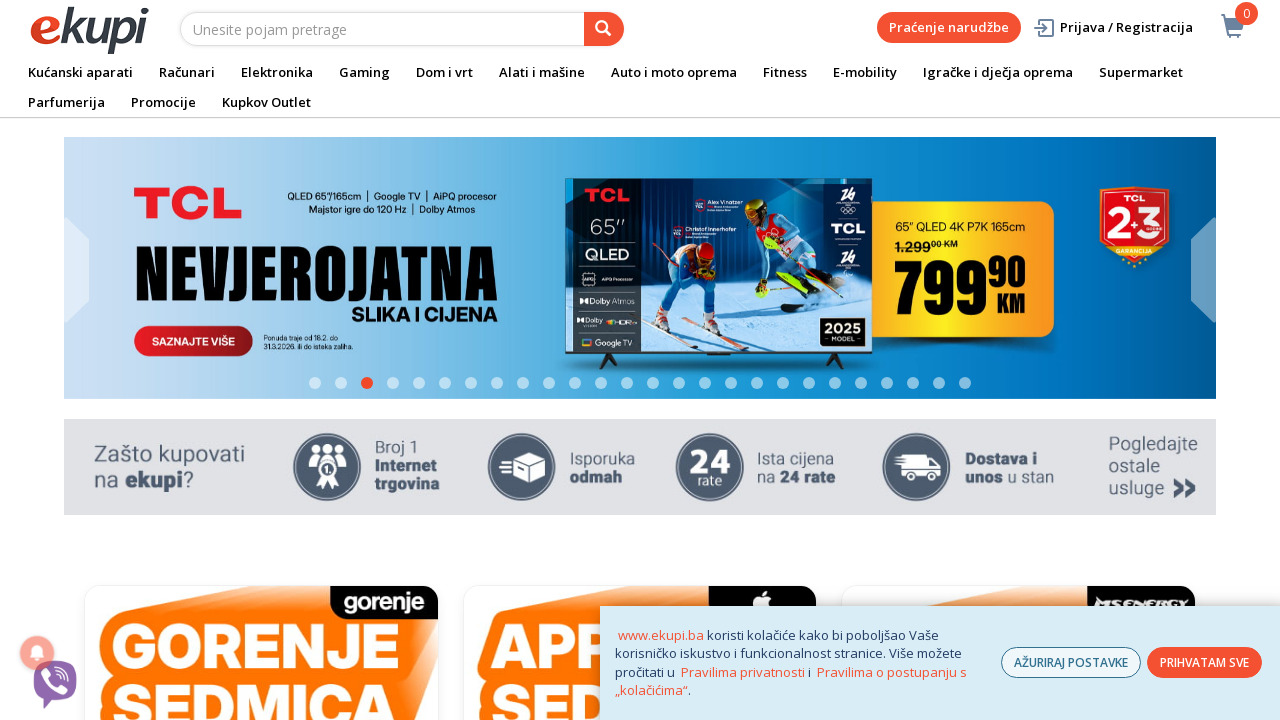

Located search input field with id 'js-site-search-input'
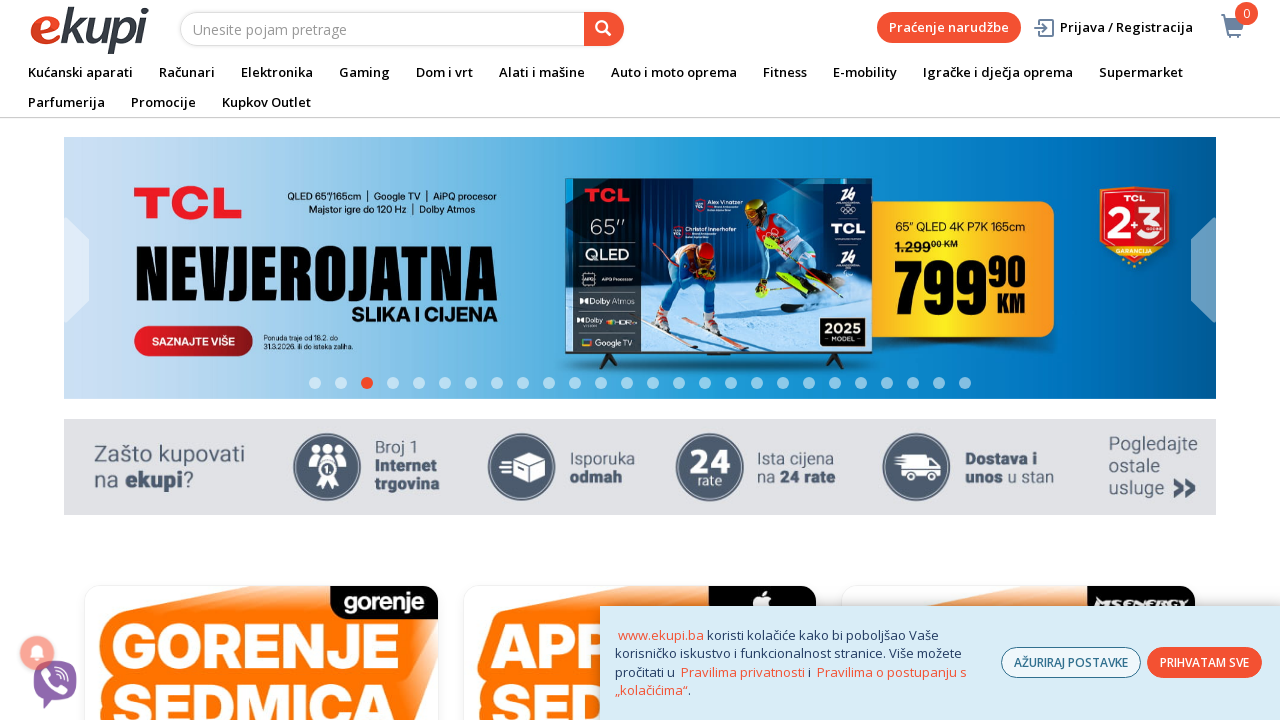

Cleared search input field on #js-site-search-input
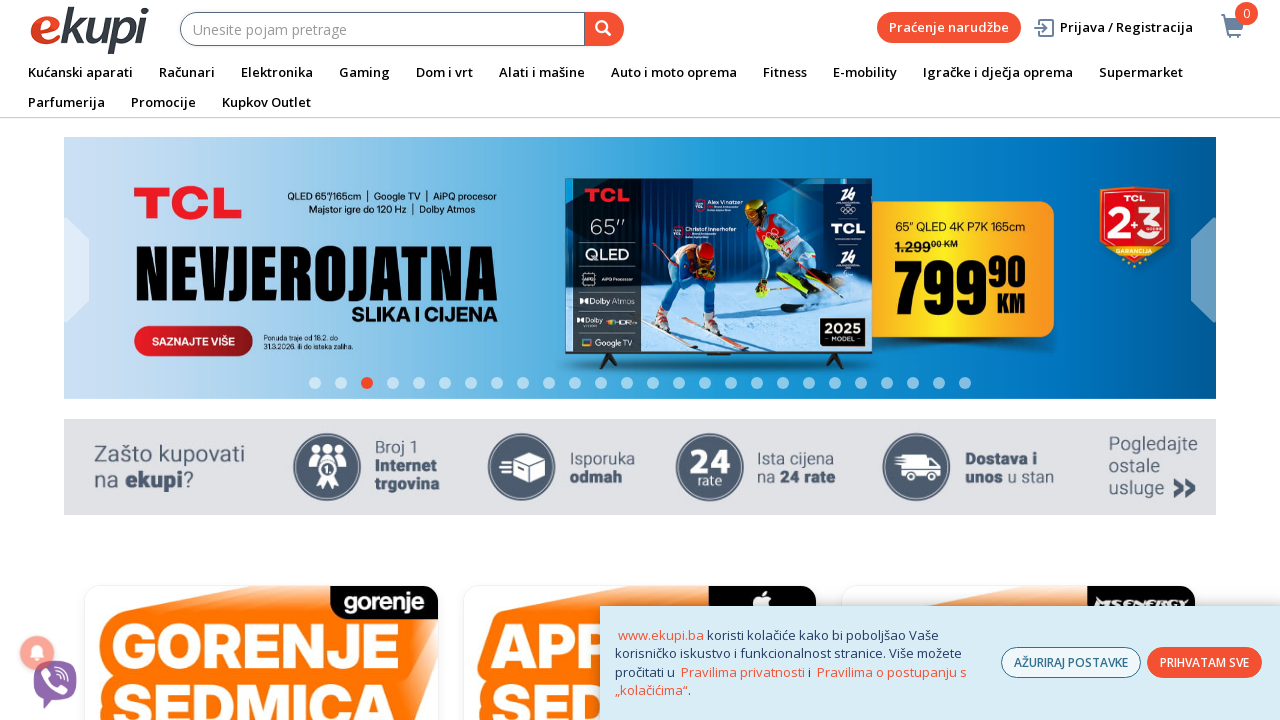

Typed character 'i' into search field on #js-site-search-input
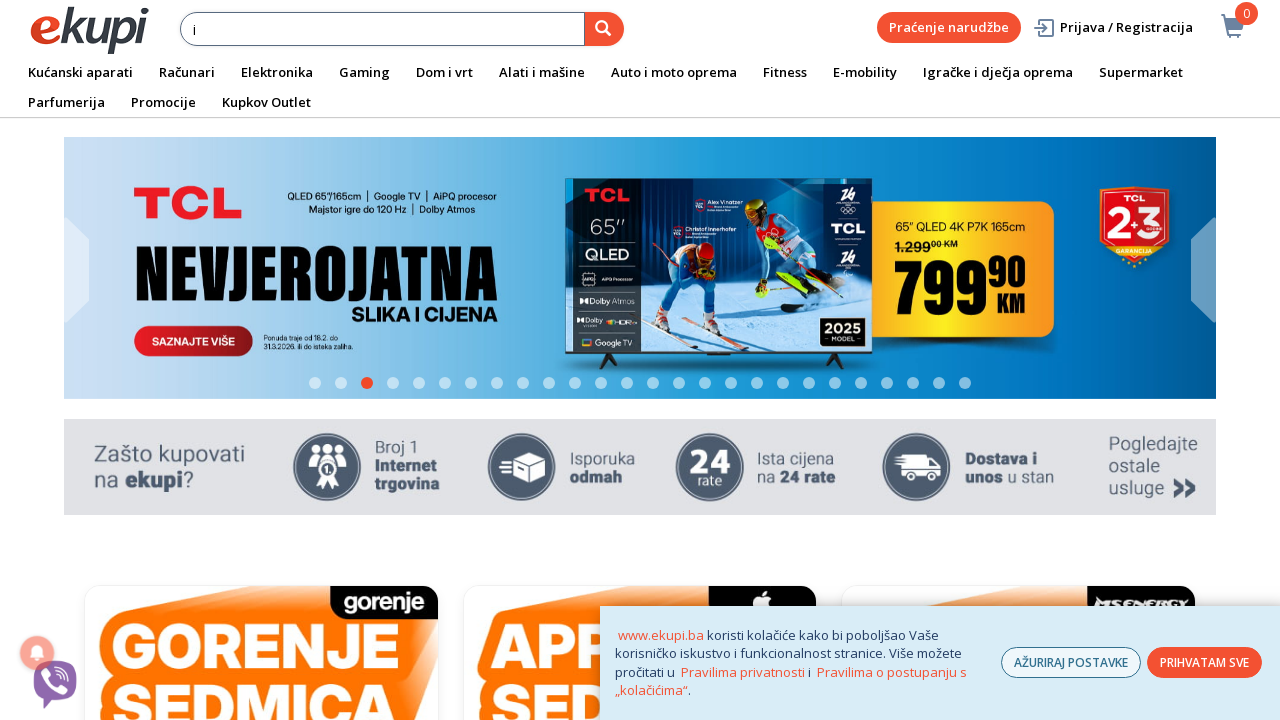

Typed character 'P' into search field on #js-site-search-input
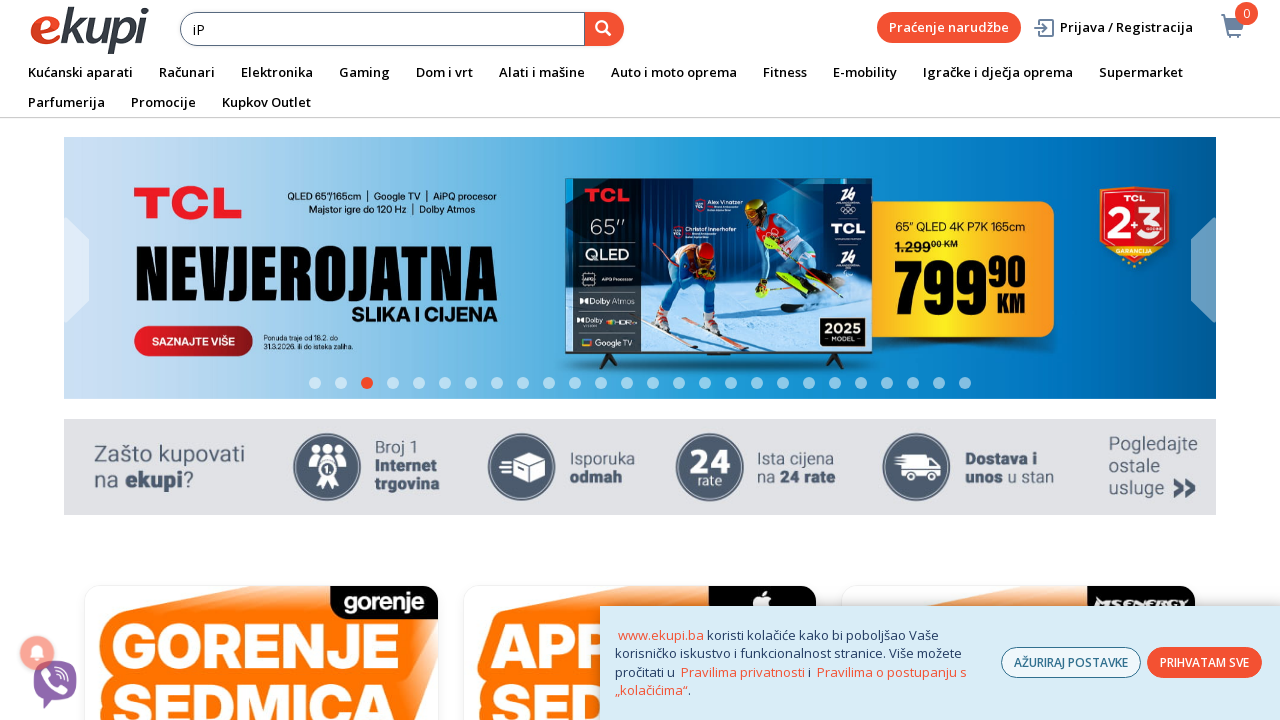

Typed character 'h' into search field on #js-site-search-input
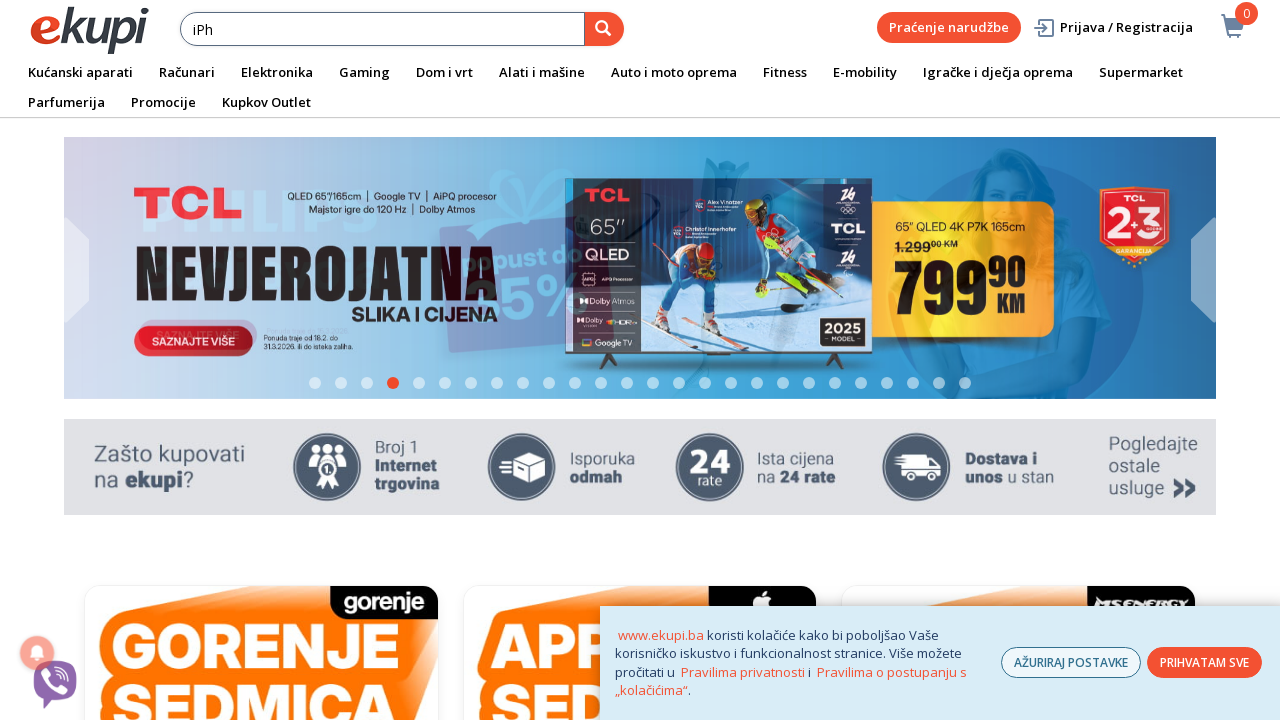

Typed character 'o' into search field on #js-site-search-input
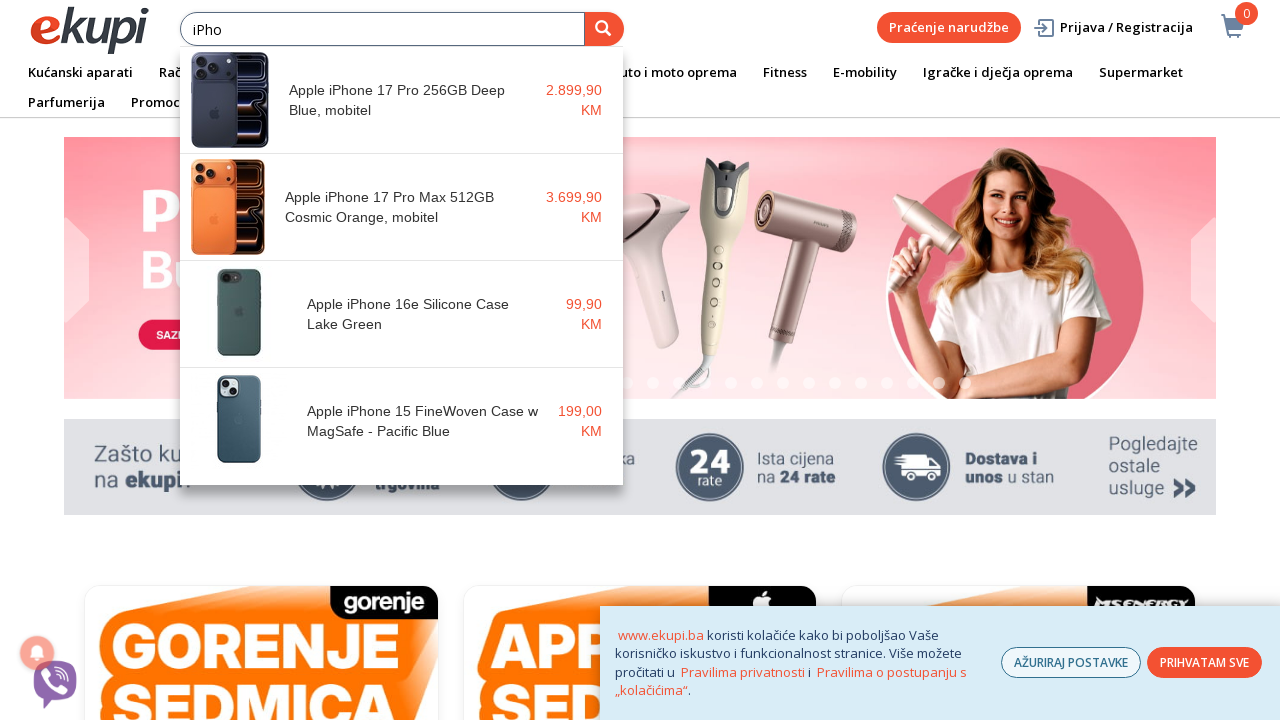

Typed character 'n' into search field on #js-site-search-input
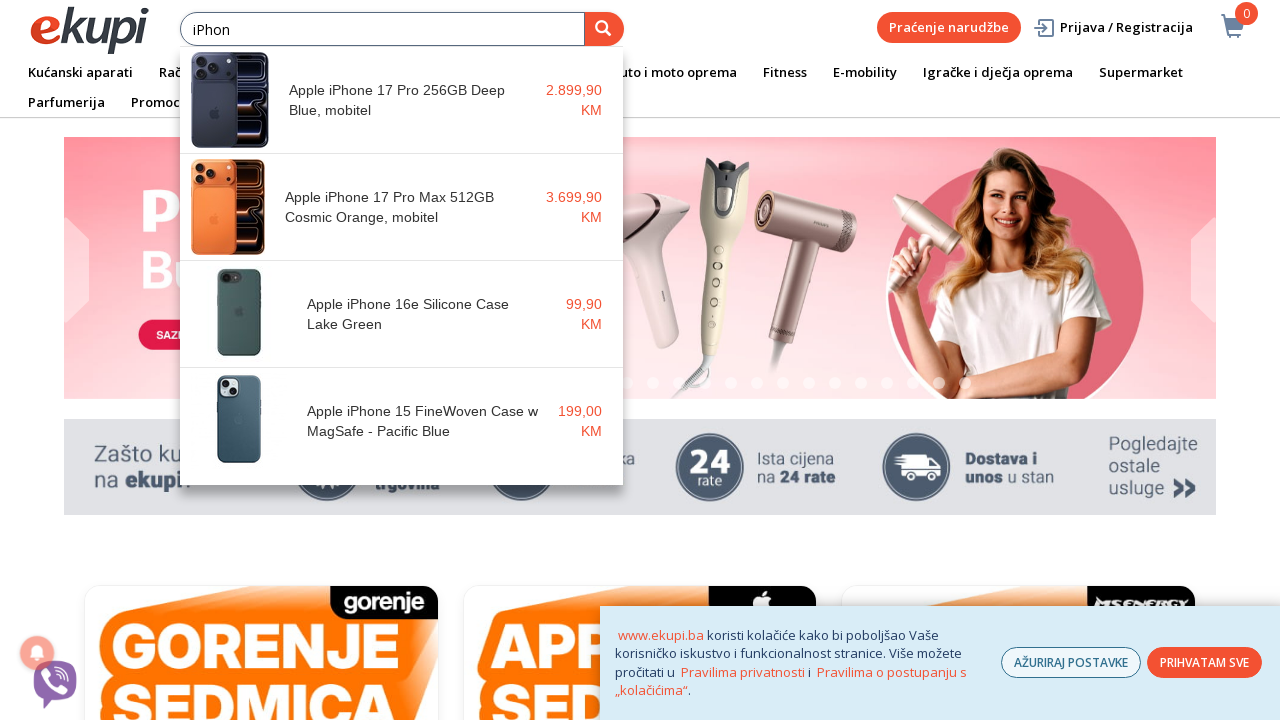

Typed character 'e' into search field on #js-site-search-input
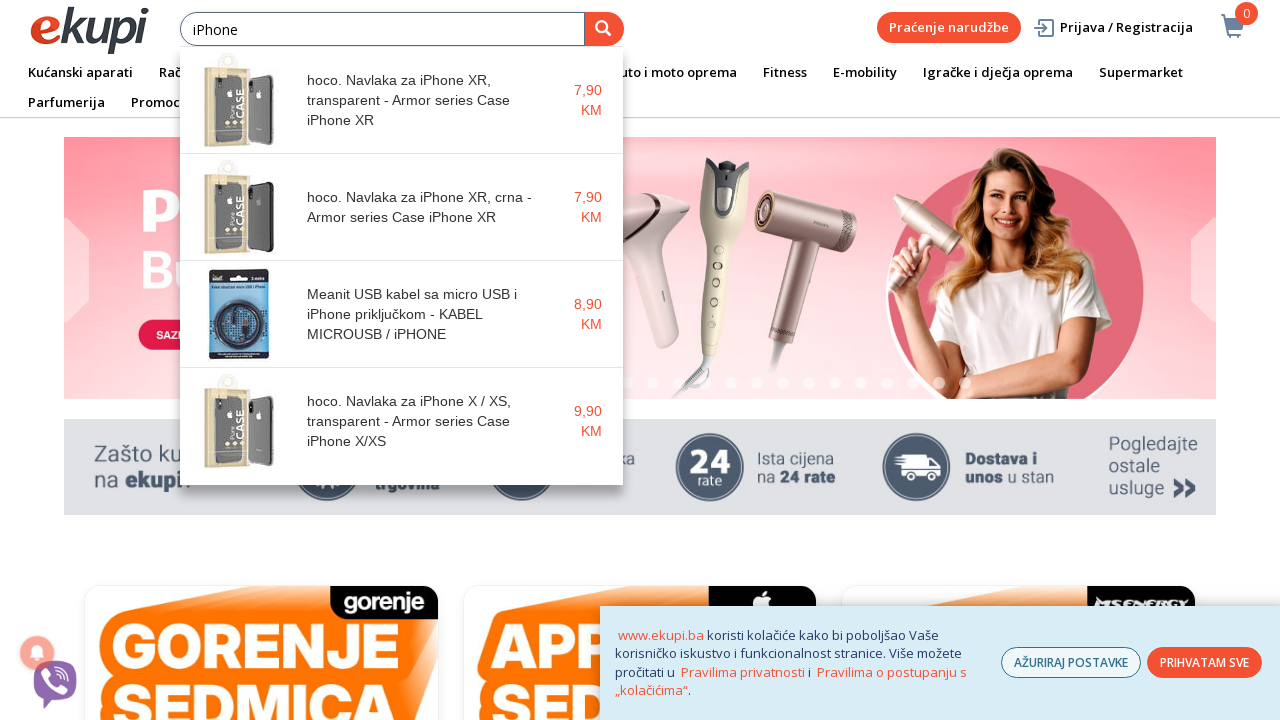

Dropdown menu appeared with search suggestions
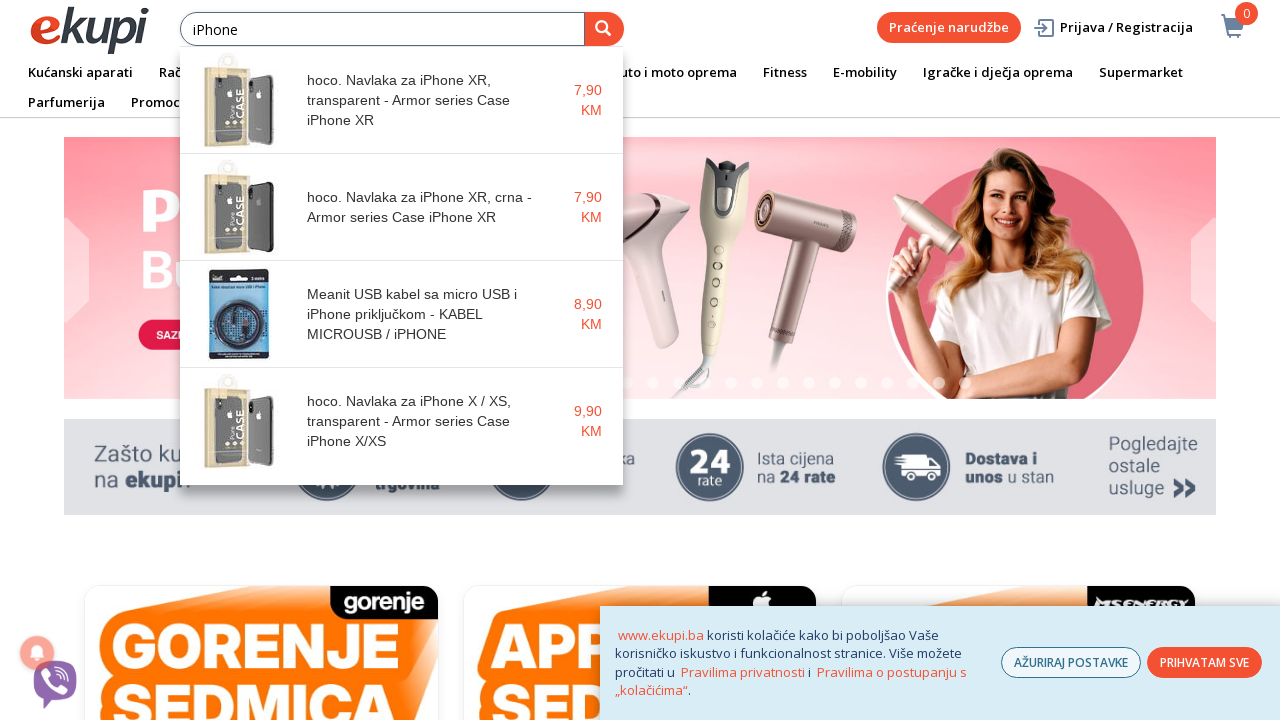

Retrieved all dropdown options (total: 4)
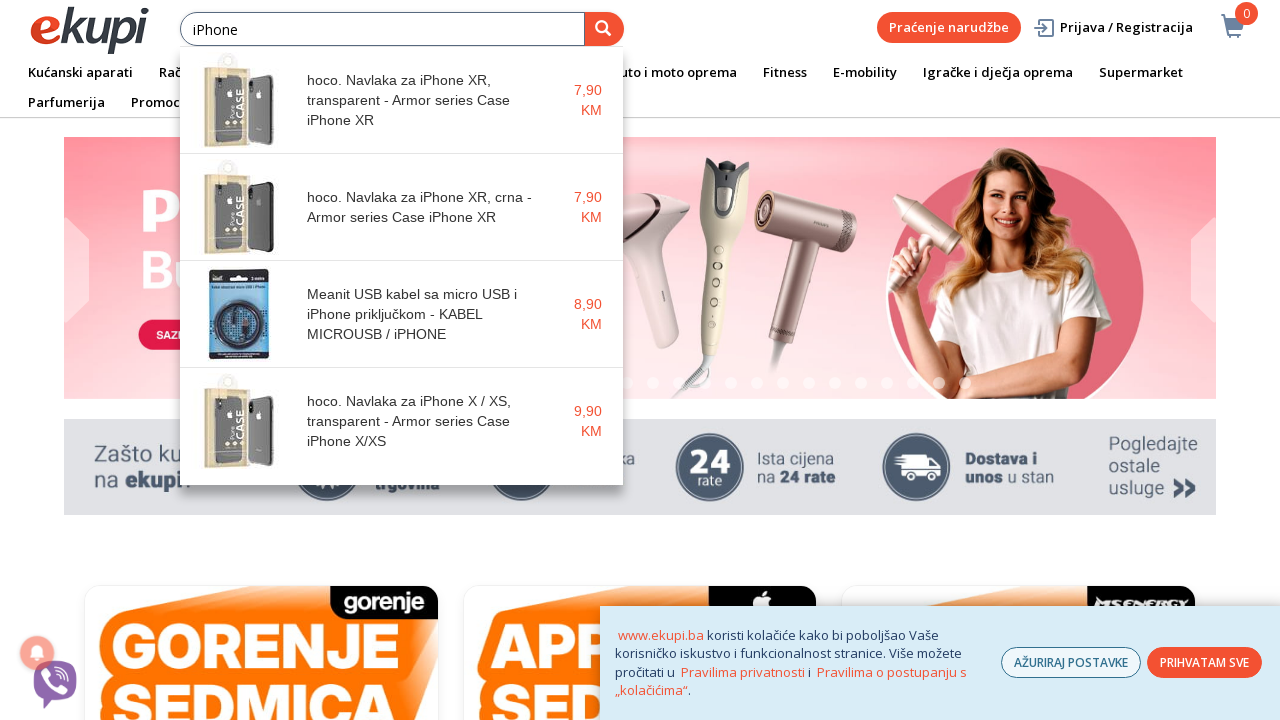

Found 'iPhone' in dropdown option: 'hoco. Navlaka za iPhone XR, transparent - Armor series Case iPhone XR7,90 KM'
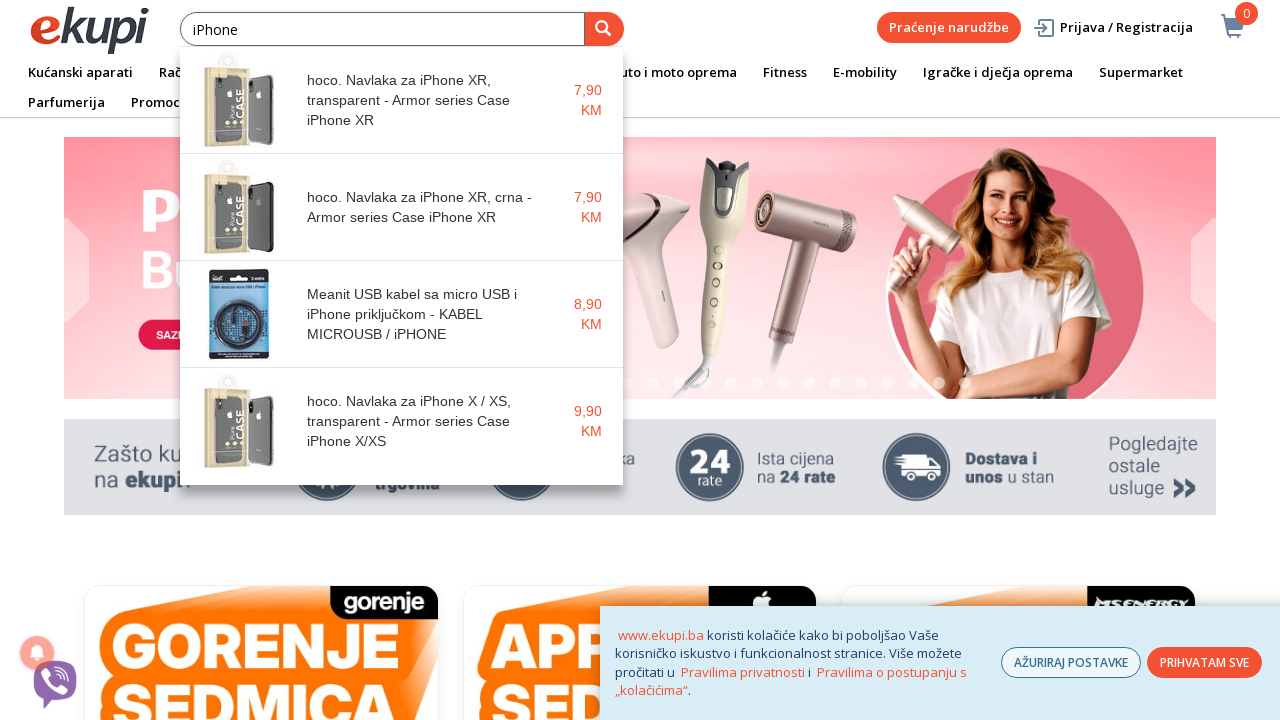

Assertion passed: dropdown contains iPhone
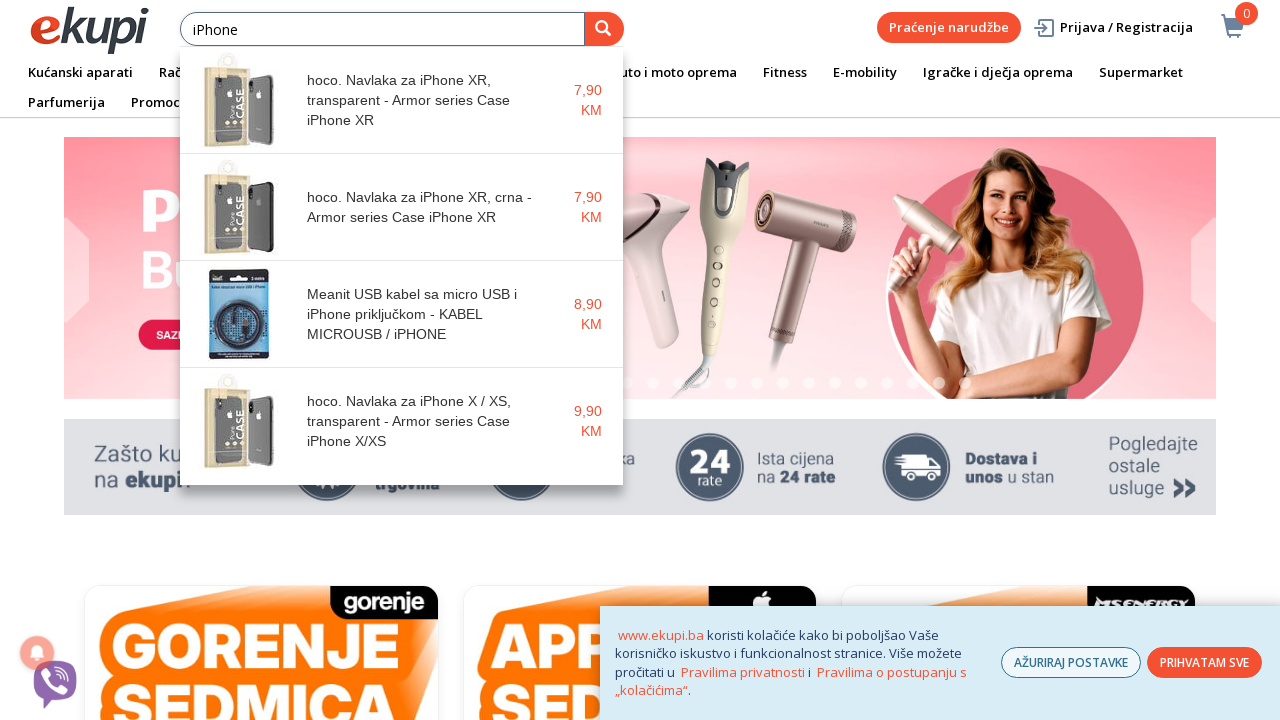

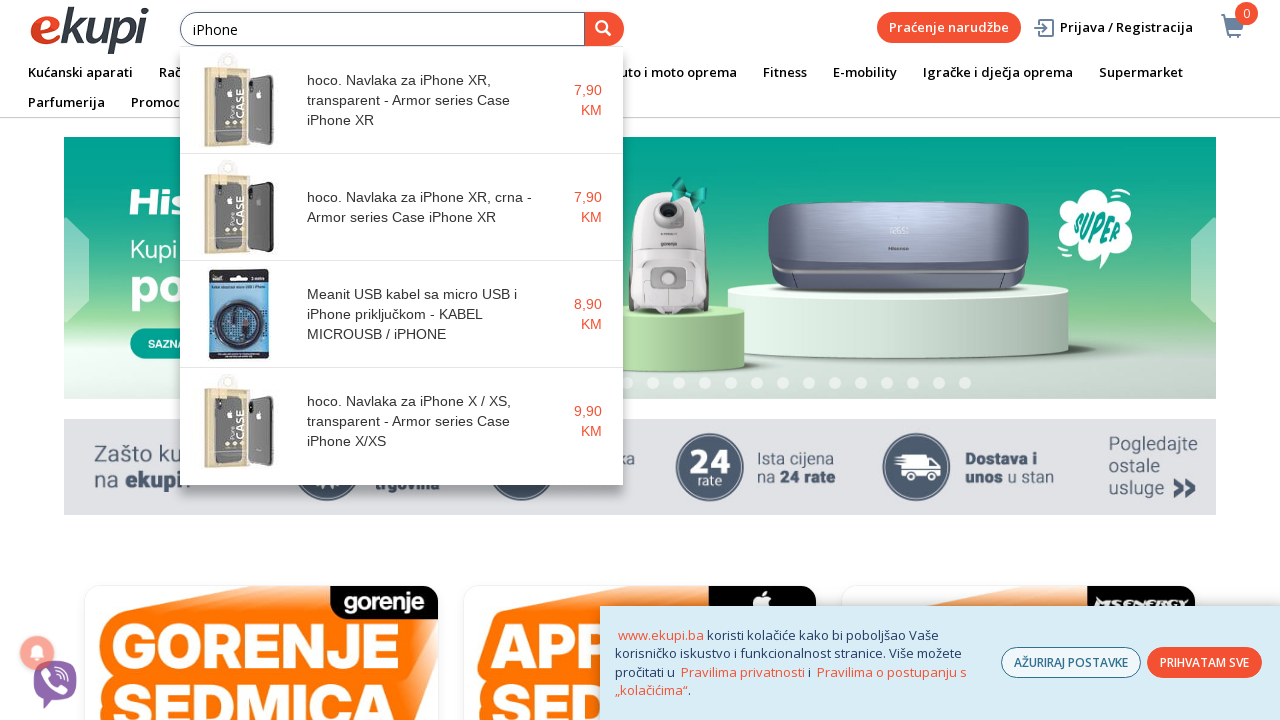